Tests a form that calculates the sum of two displayed numbers and selects the result from a dropdown menu before submitting

Starting URL: http://suninjuly.github.io/selects1.html

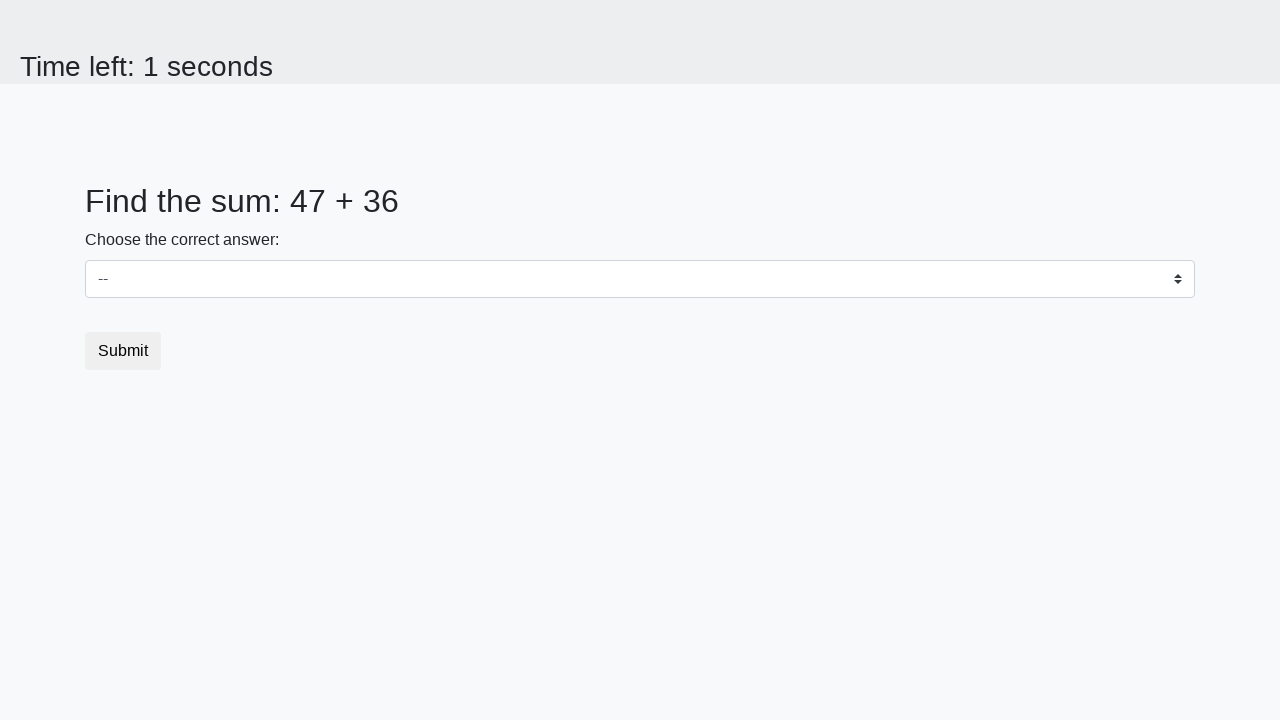

Navigated to form page
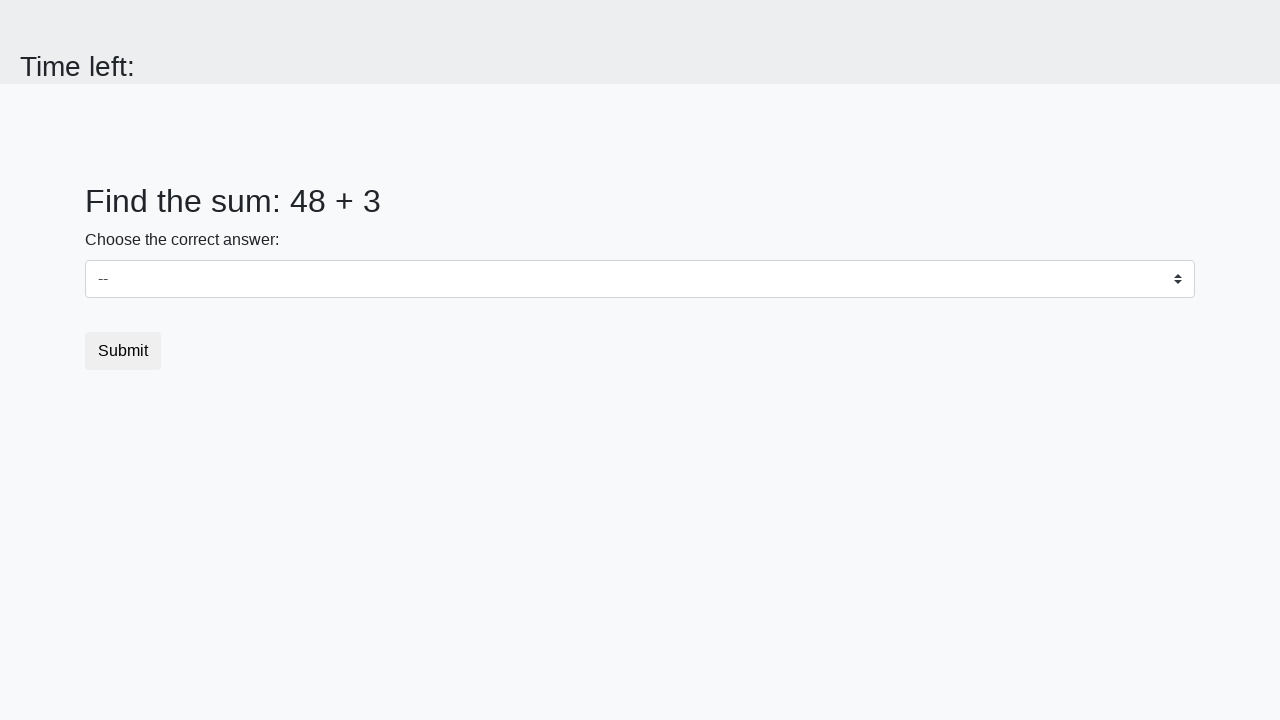

Retrieved first number from page
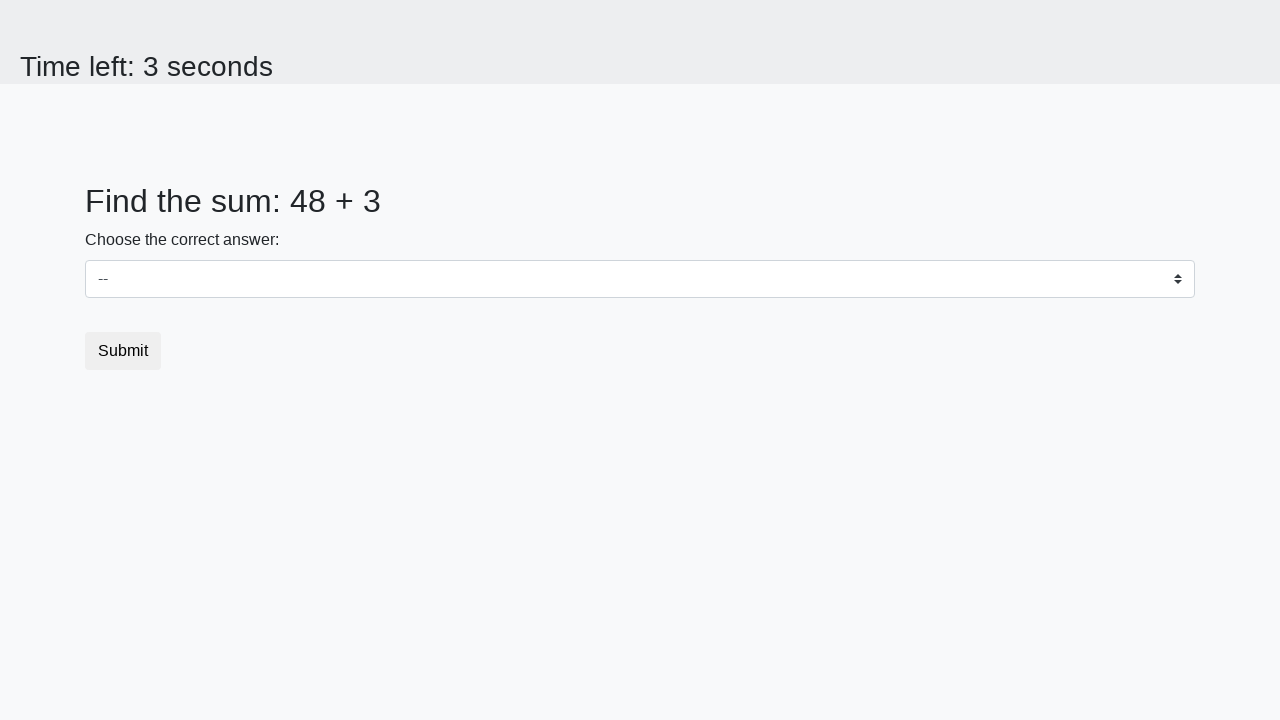

Retrieved second number from page
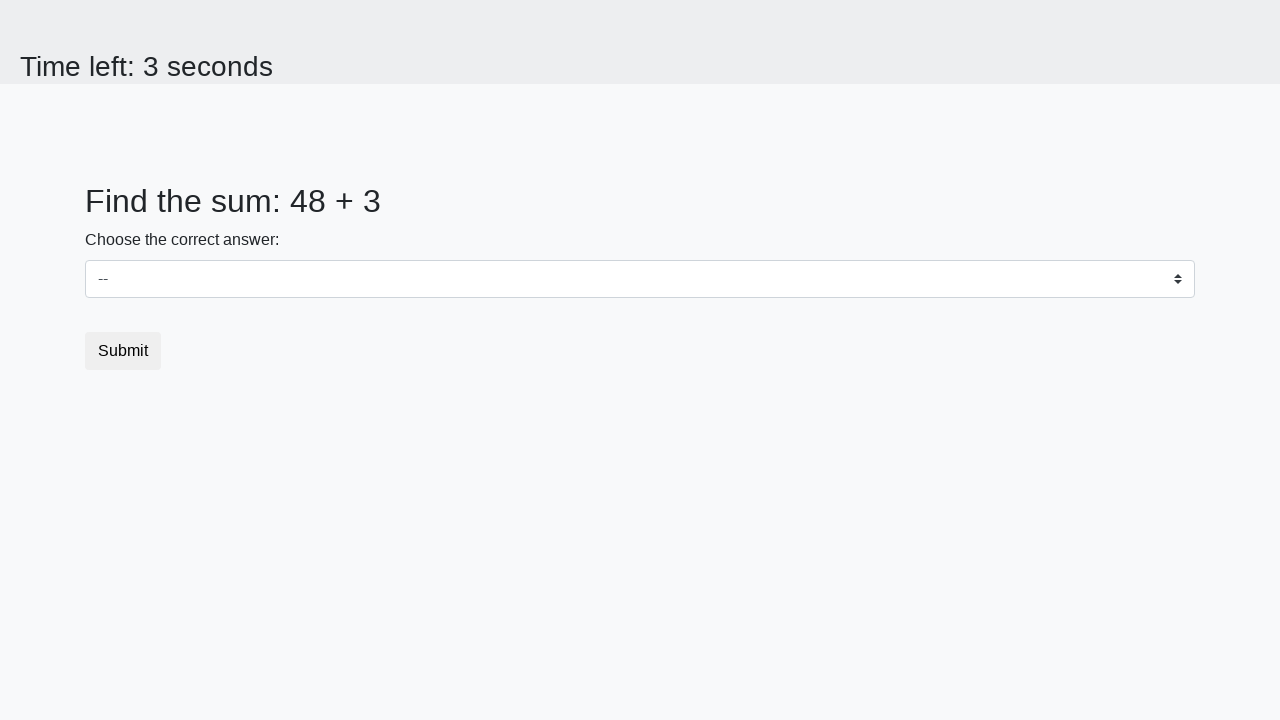

Calculated sum of 48 + 3 = 51
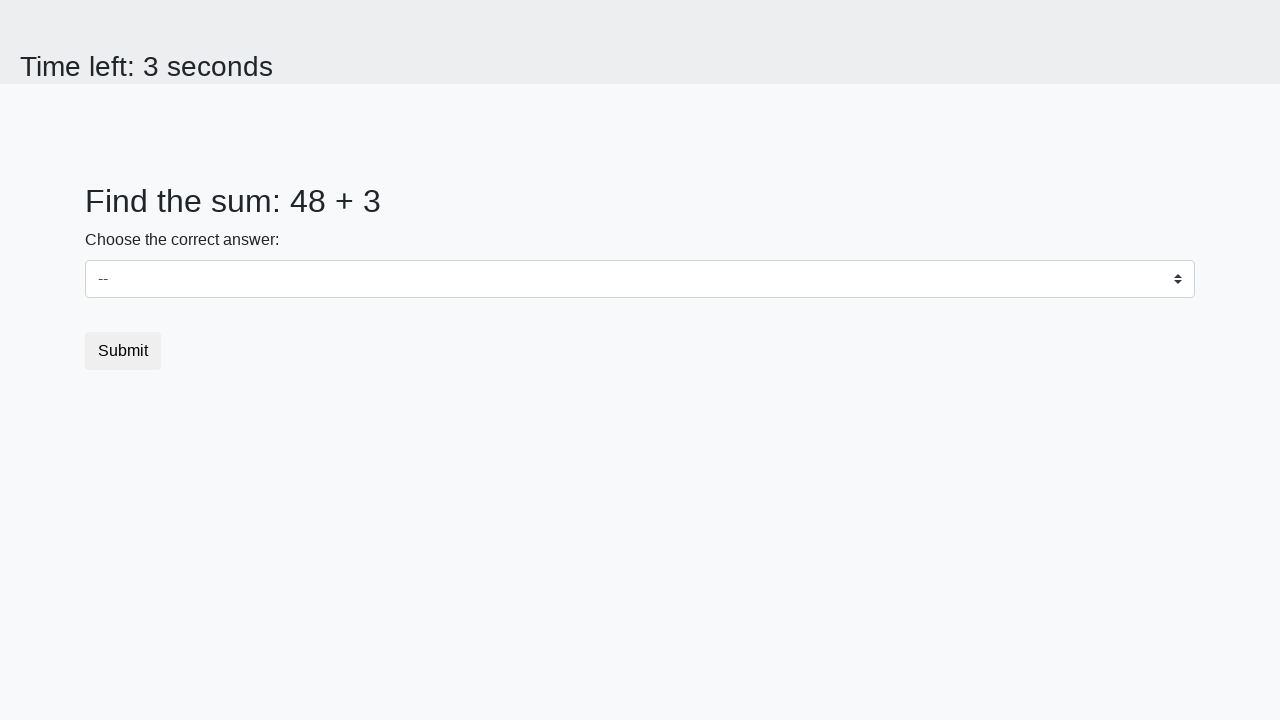

Selected calculated result '51' from dropdown menu on select.custom-select
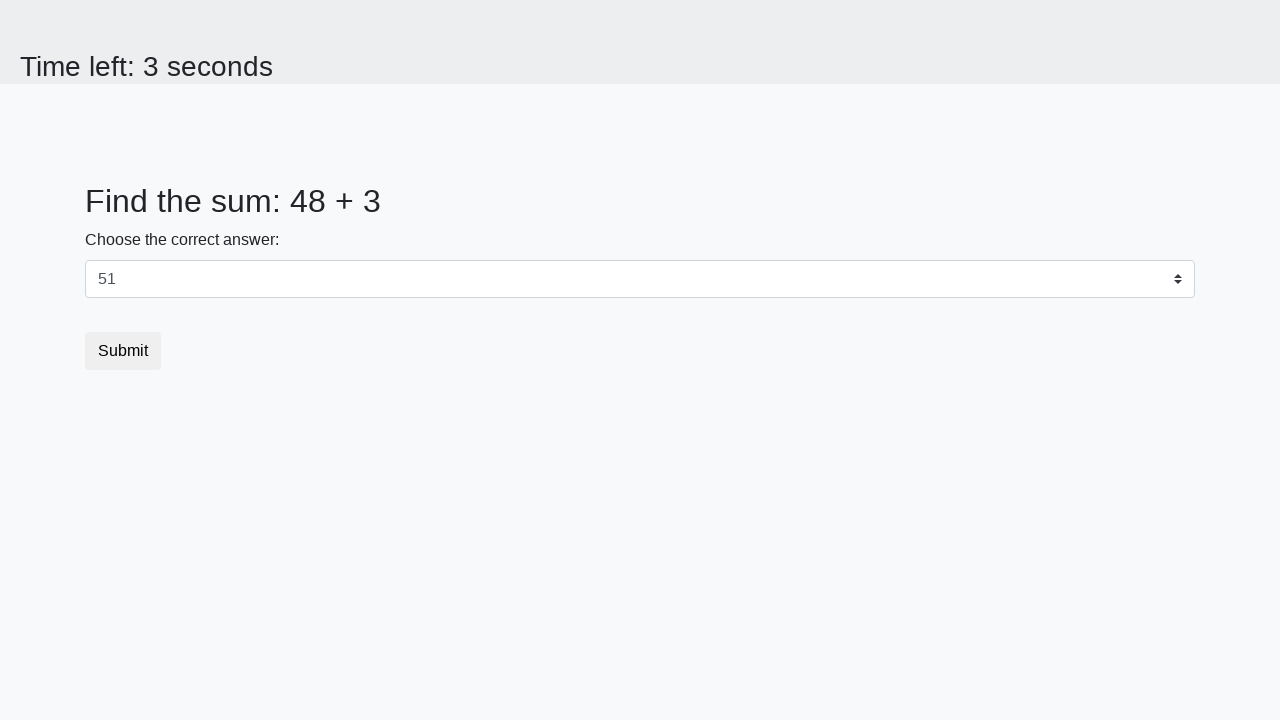

Clicked submit button to complete form at (123, 351) on button[type='submit']
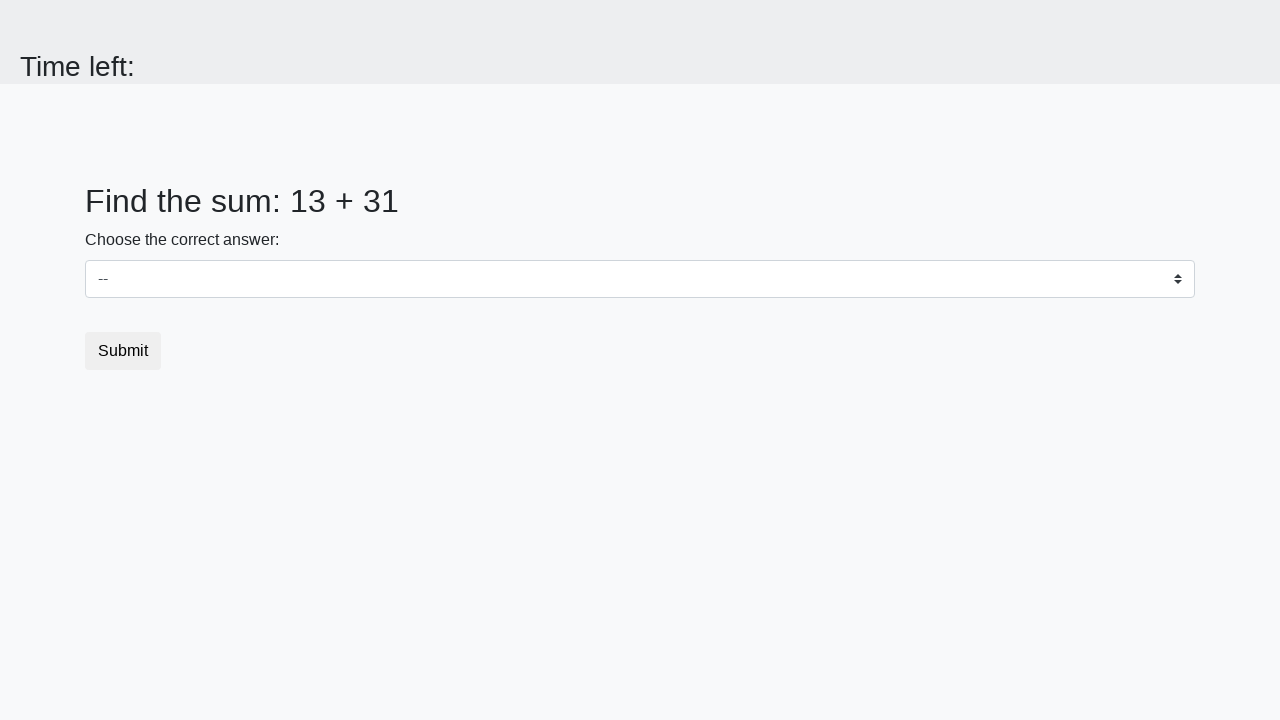

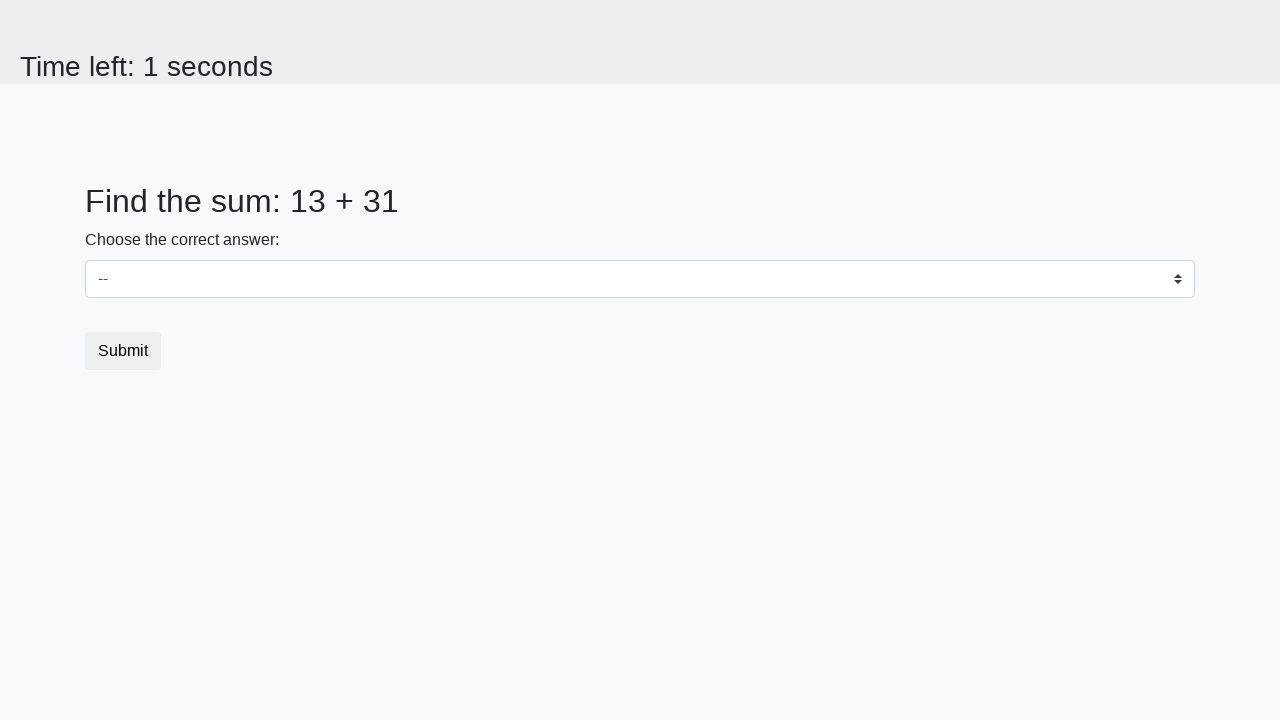